Tests navigation through a sale products listing page, clicking through pagination and visiting individual product detail pages to verify they load correctly.

Starting URL: https://www.mueller.de/sale/alle-produkte/

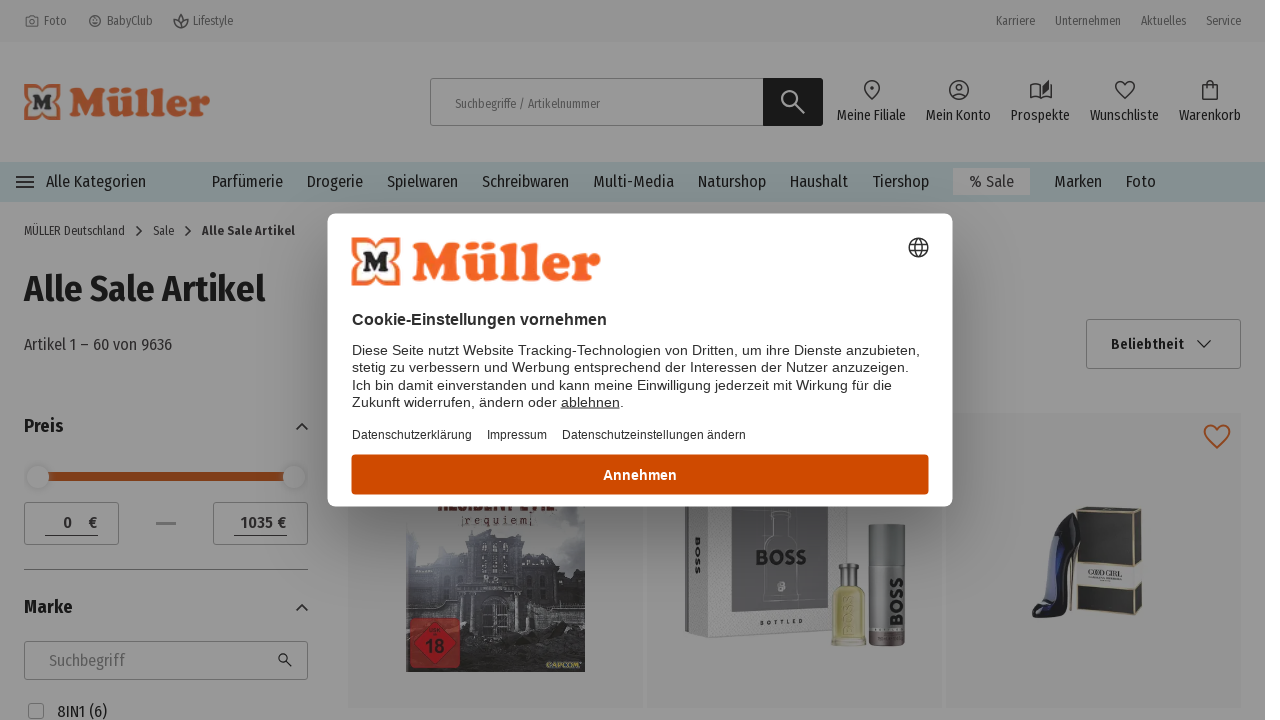

Waited for main product listing page to load
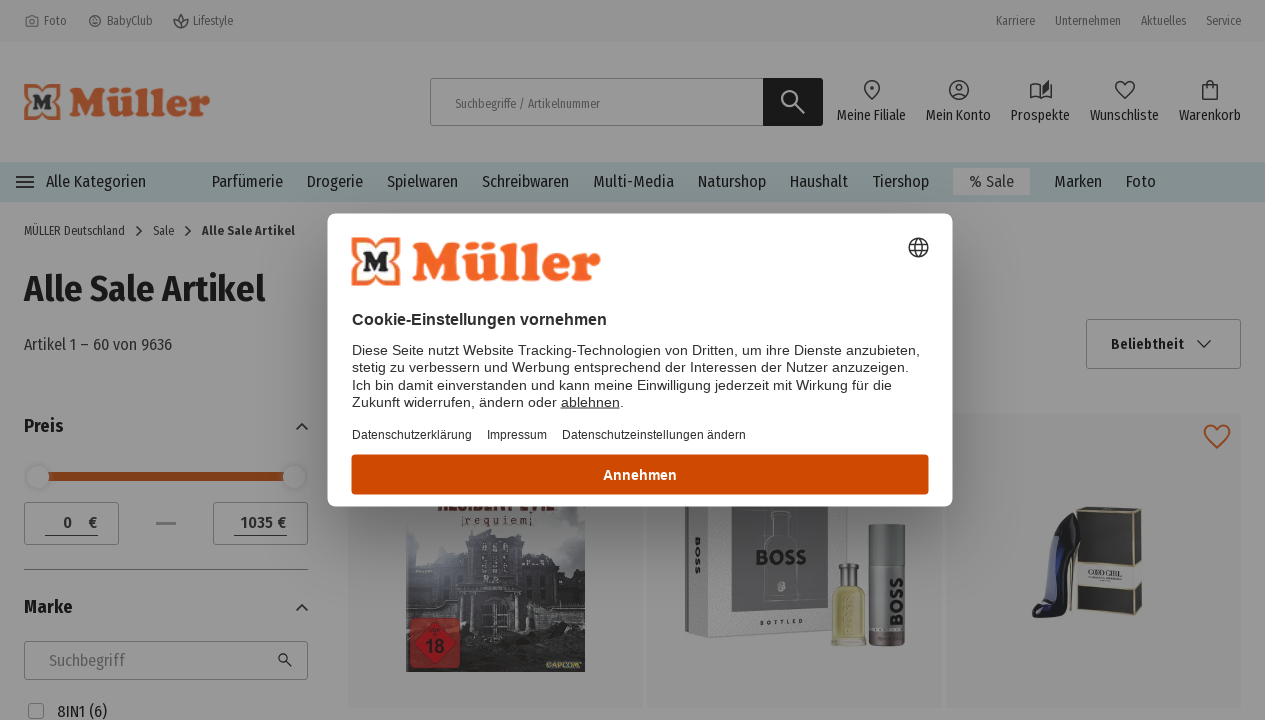

Navigated back to first page of sale products
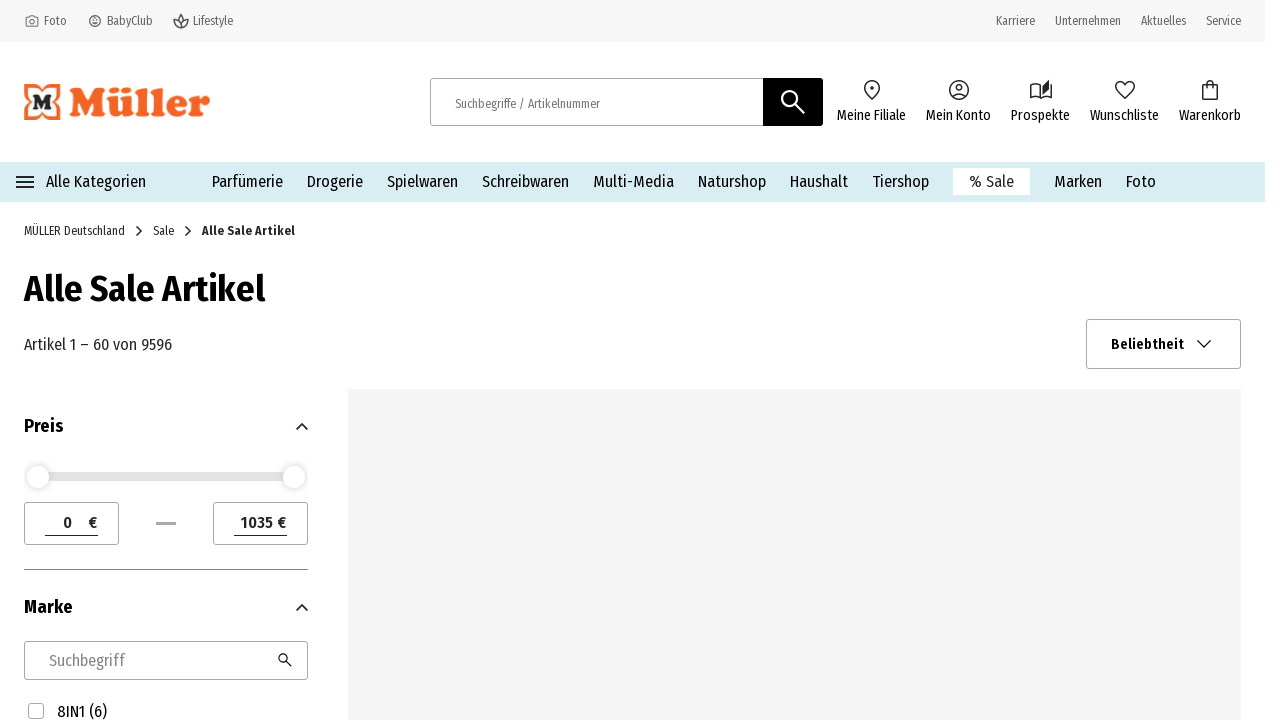

Waited for main product listing page to load again
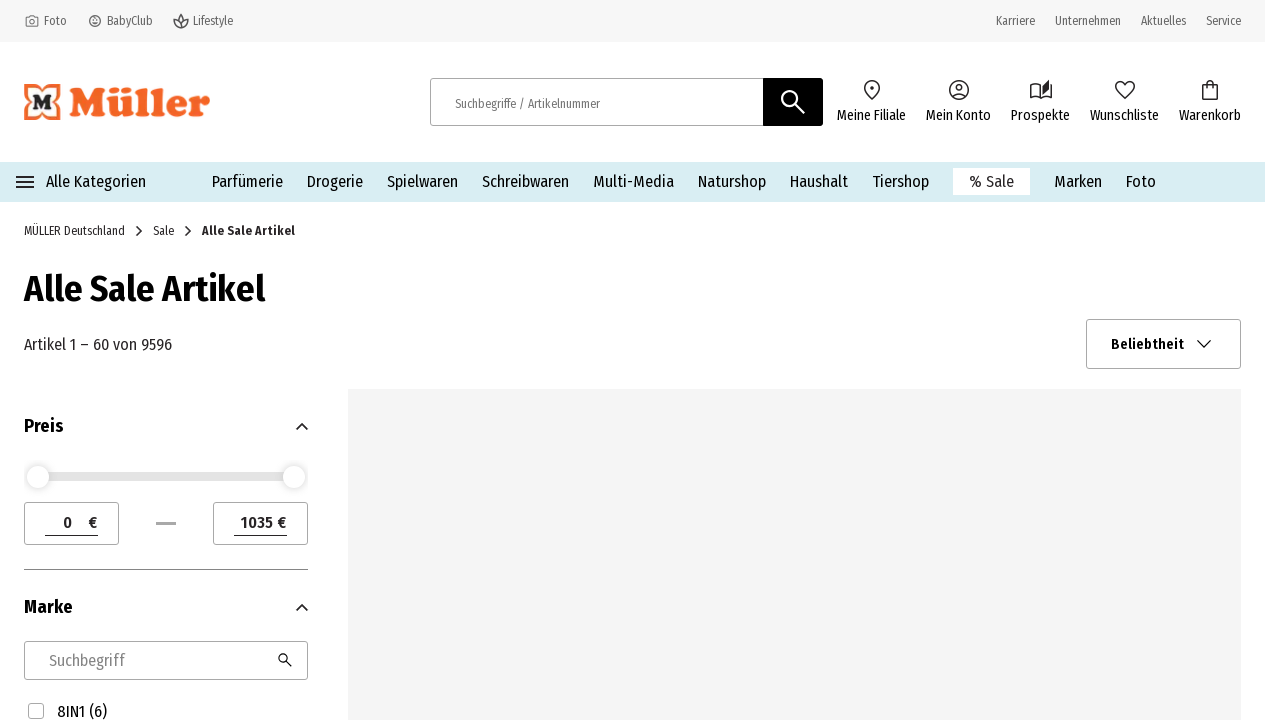

Clicked on first product link to navigate to product detail page at (496, 560) on a[href*="/p/"] >> nth=0
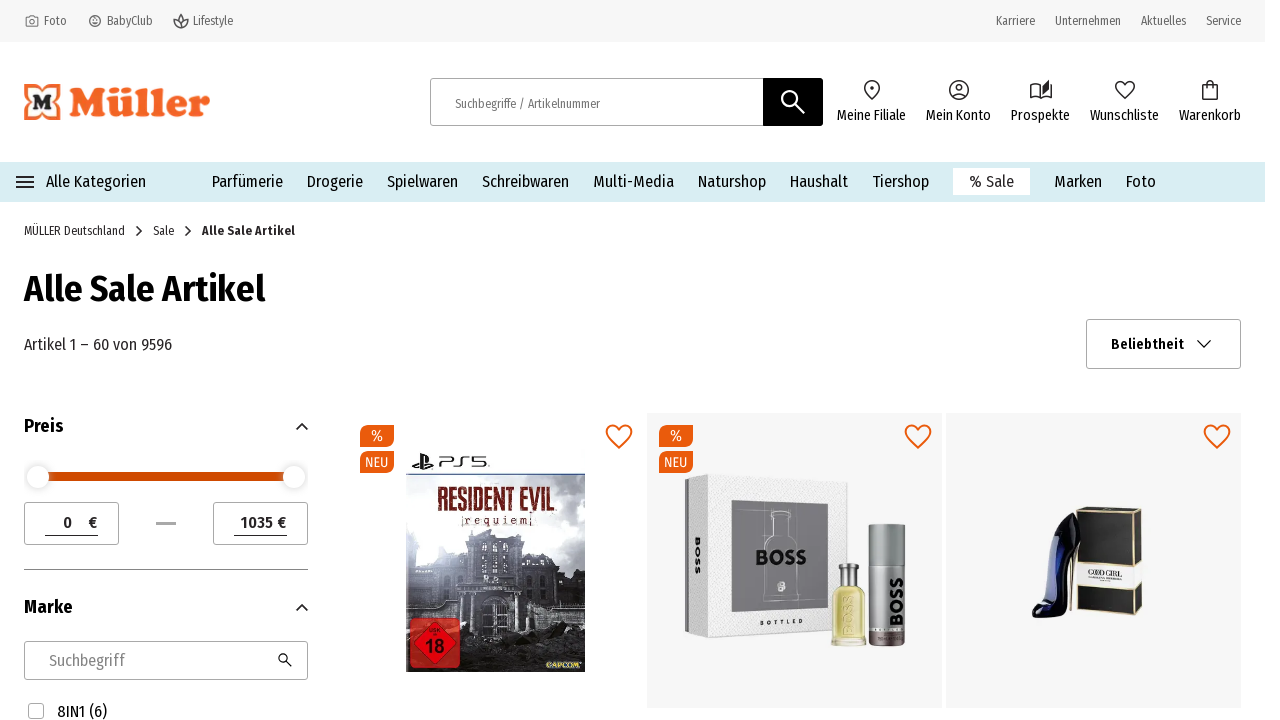

Waited for product detail page heading to load
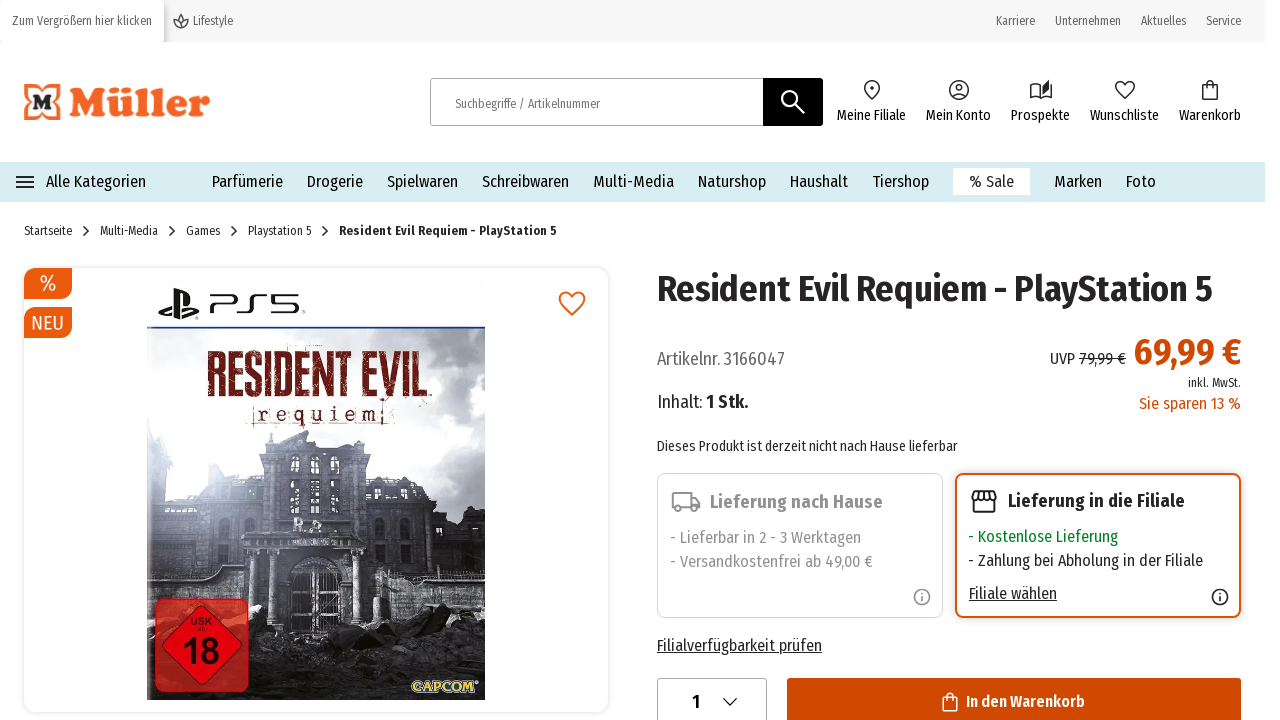

Verified product image is present on detail page
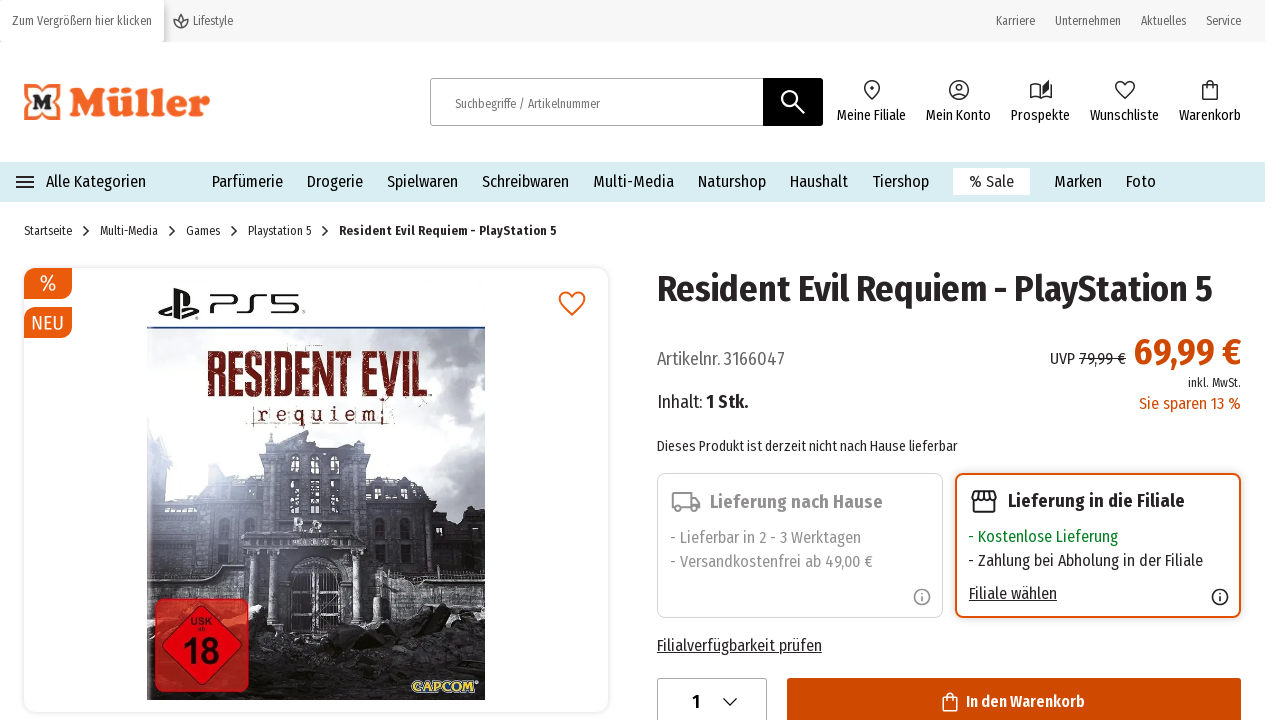

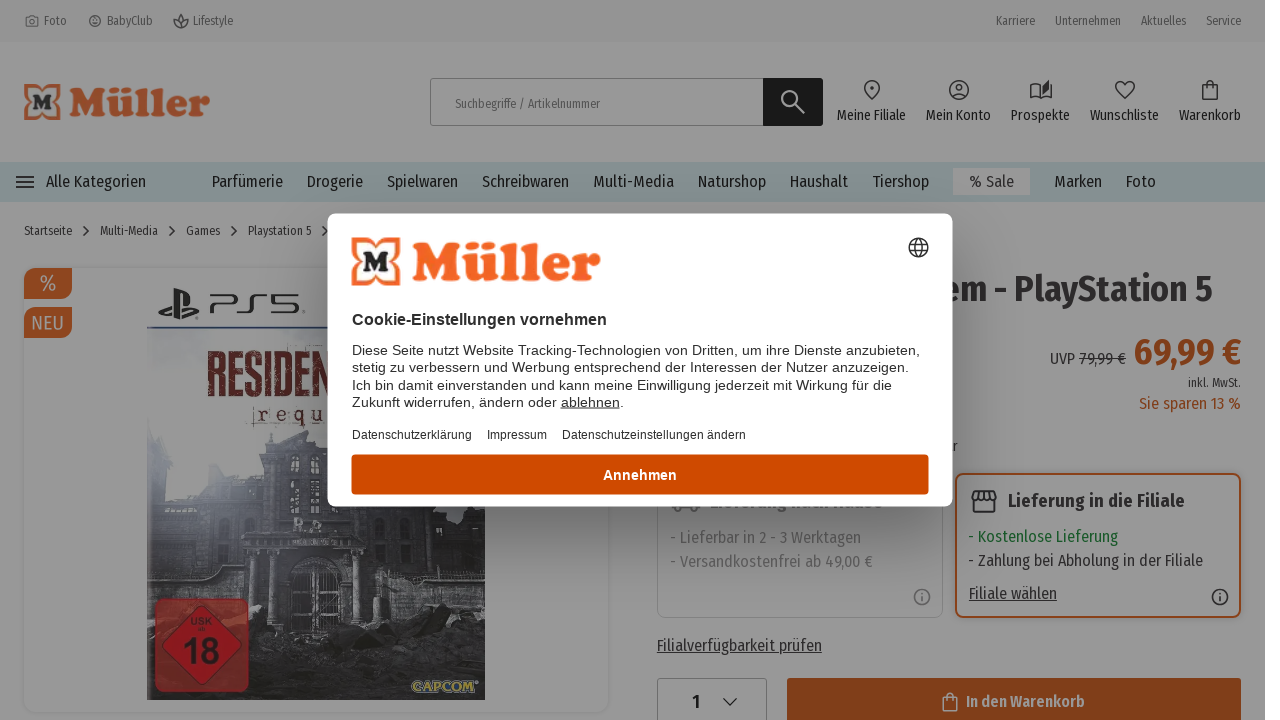